Clicks on the Practice button and verifies its text content

Starting URL: https://rahulshettyacademy.com/AutomationPractice/

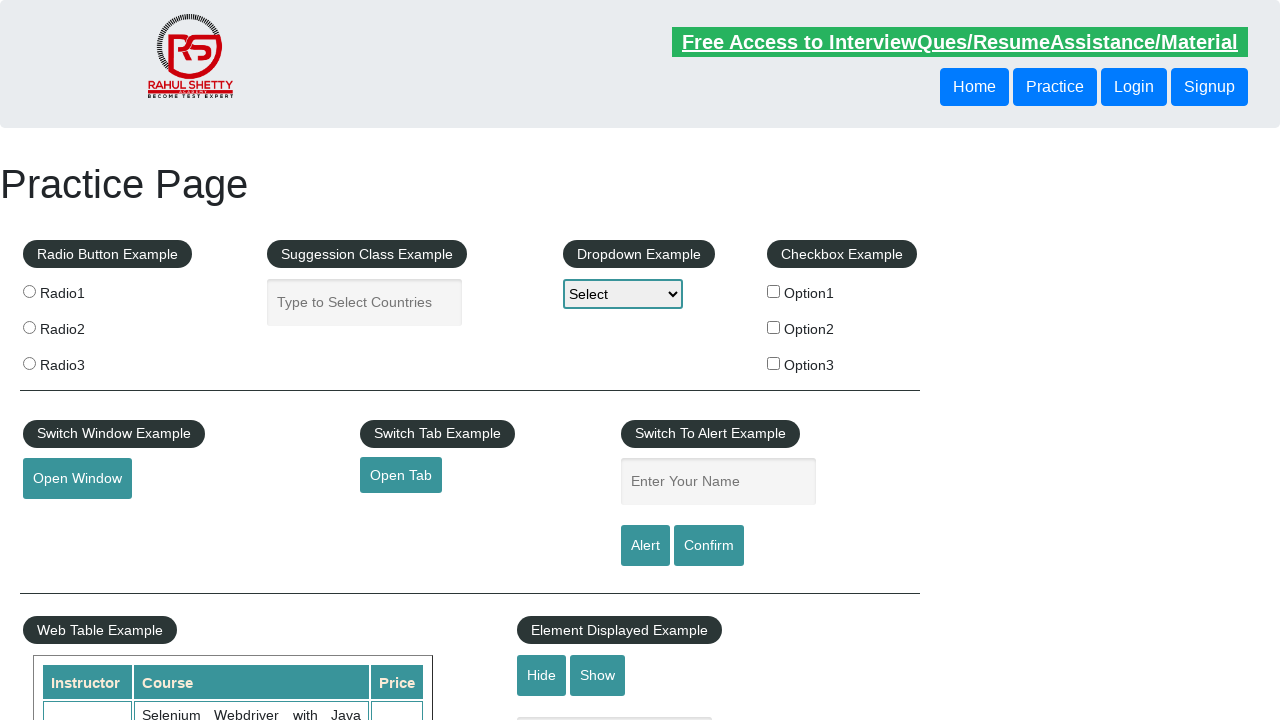

Navigated to https://rahulshettyacademy.com/AutomationPractice/
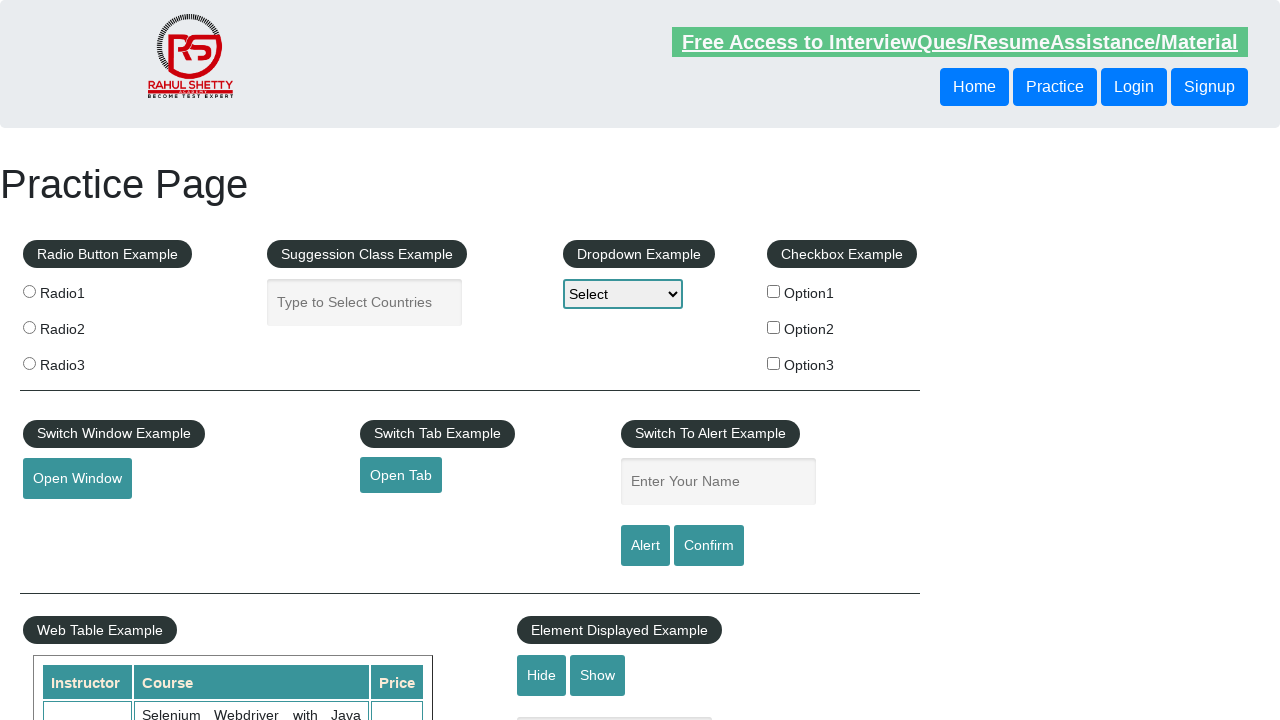

Clicked on the Practice button using xpath at (1055, 87) on xpath=//header/div/button[1]
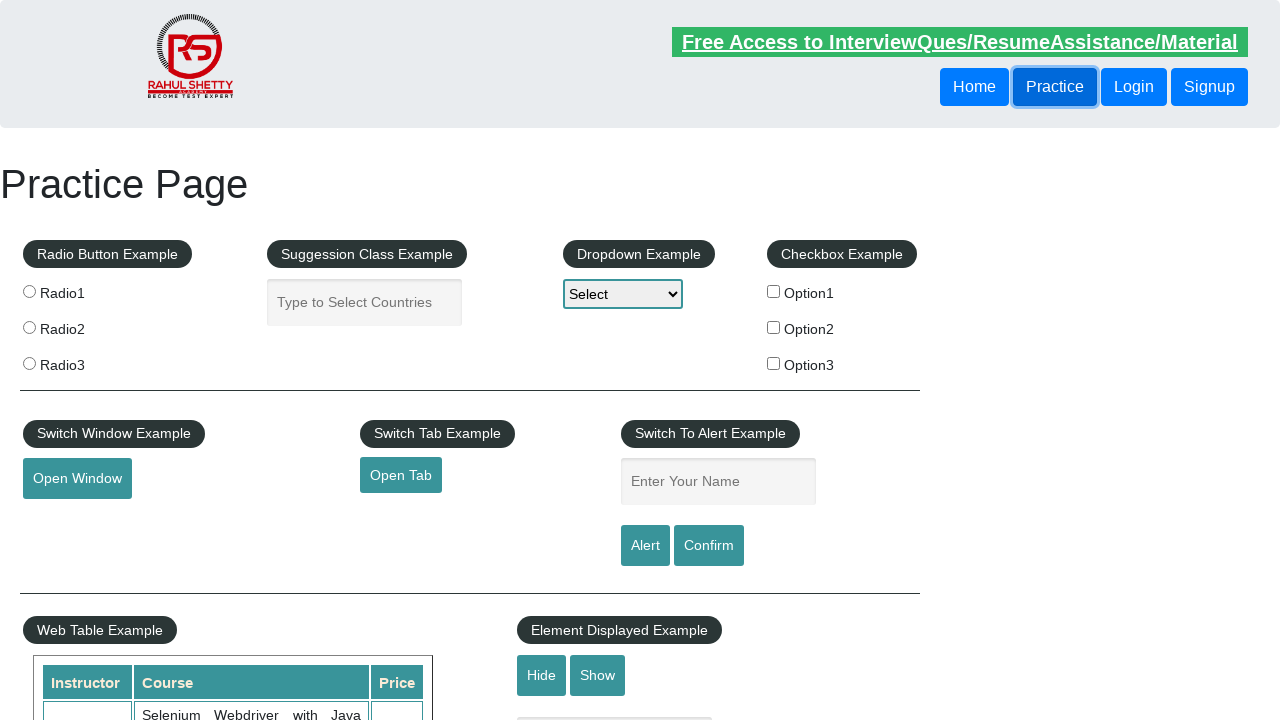

Retrieved button text content and converted to lowercase
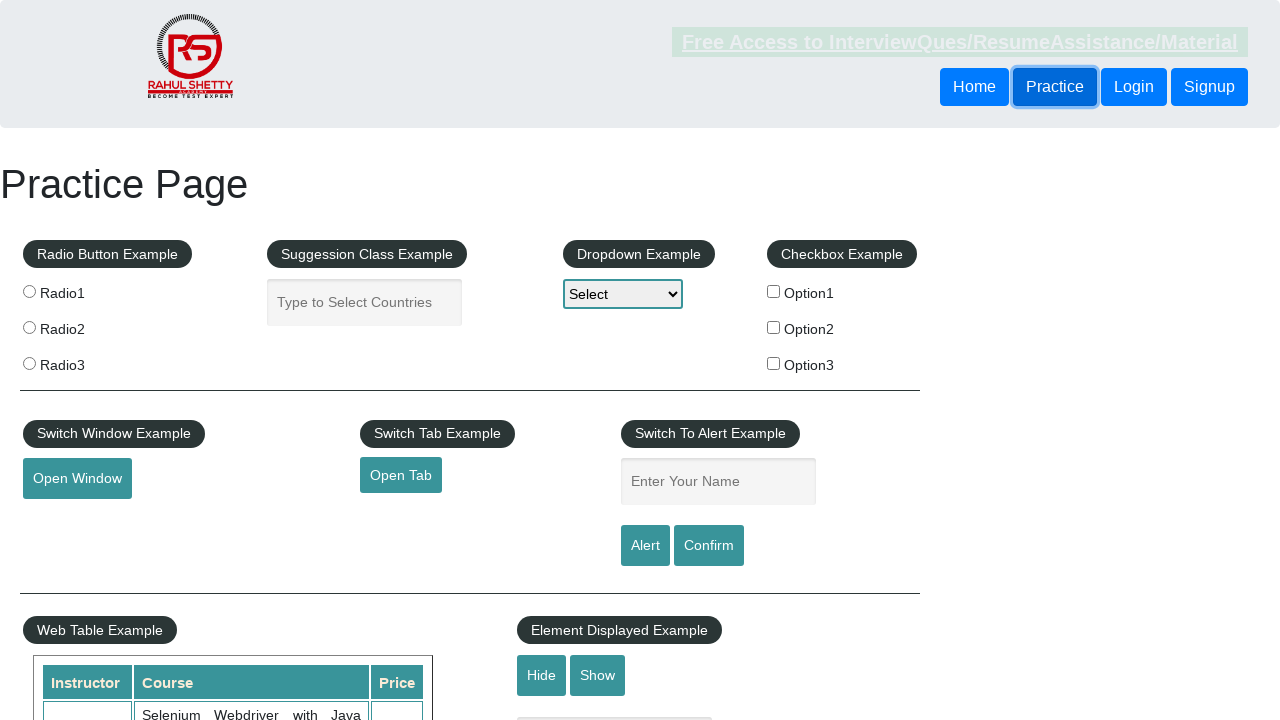

Verified button text matches 'practice' - assertion passed
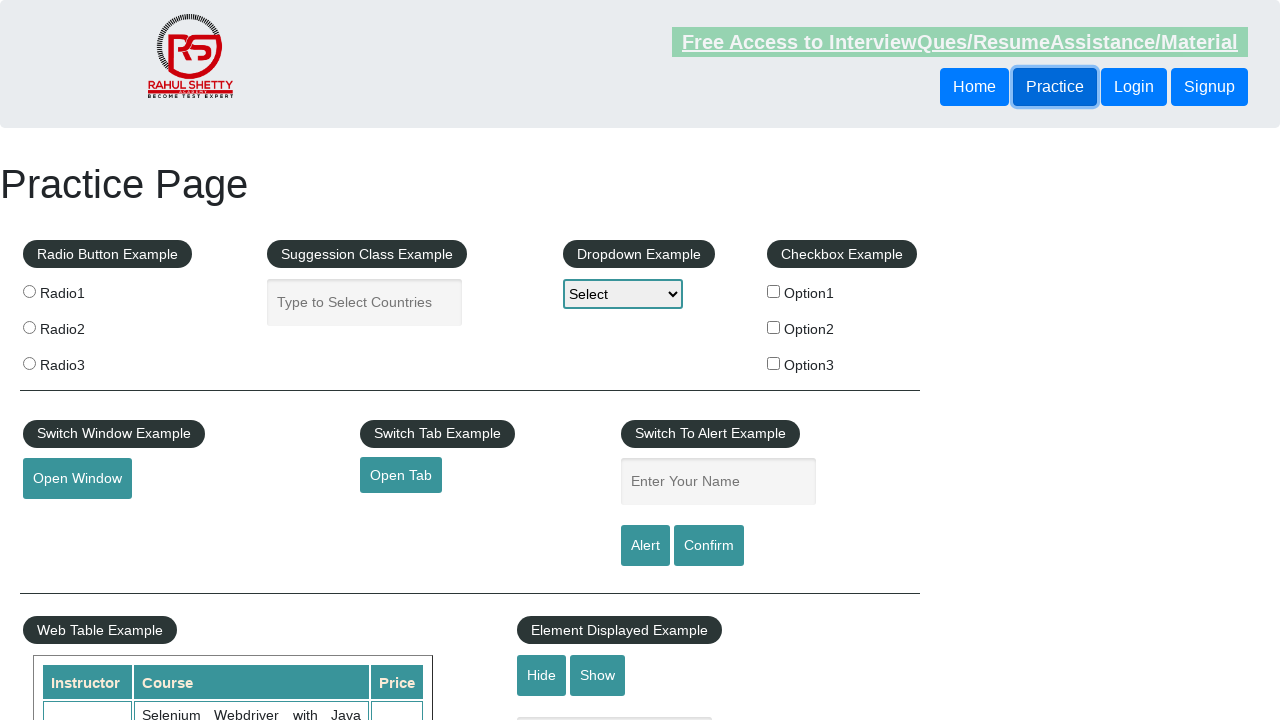

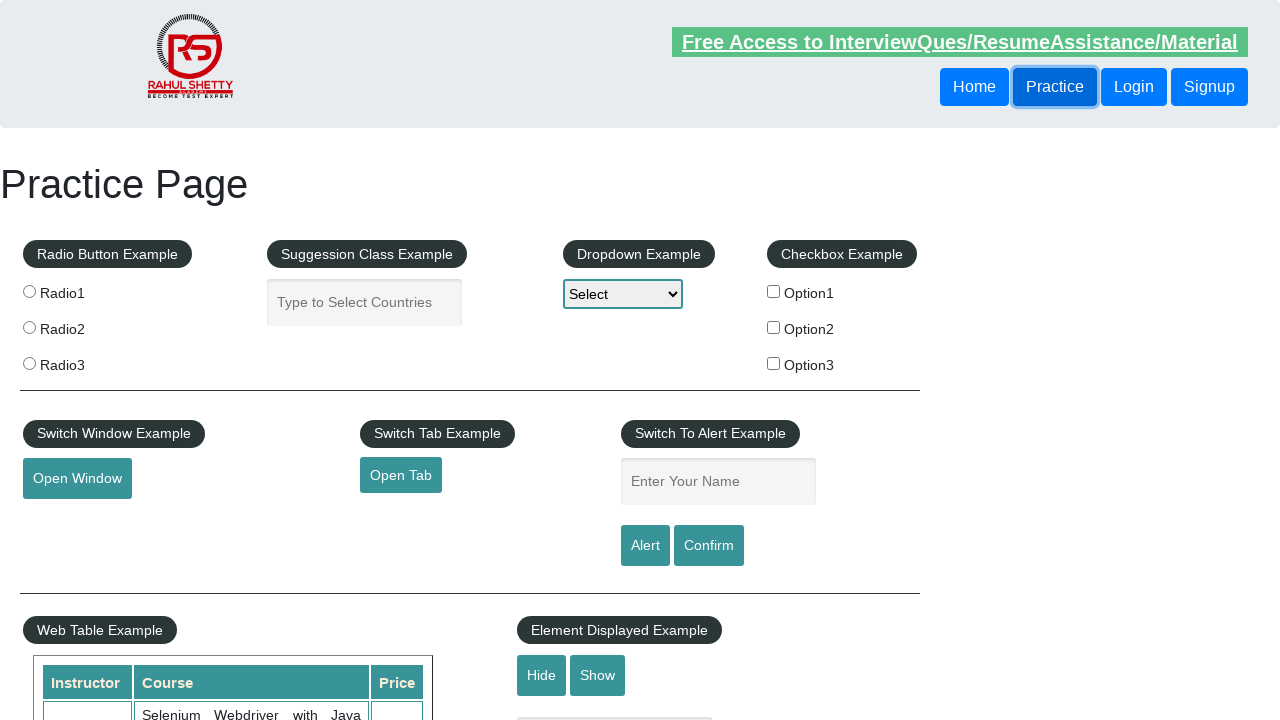